Tests browser tab switching functionality by opening multiple tabs and switching between them based on page title

Starting URL: https://the-internet.herokuapp.com/windows

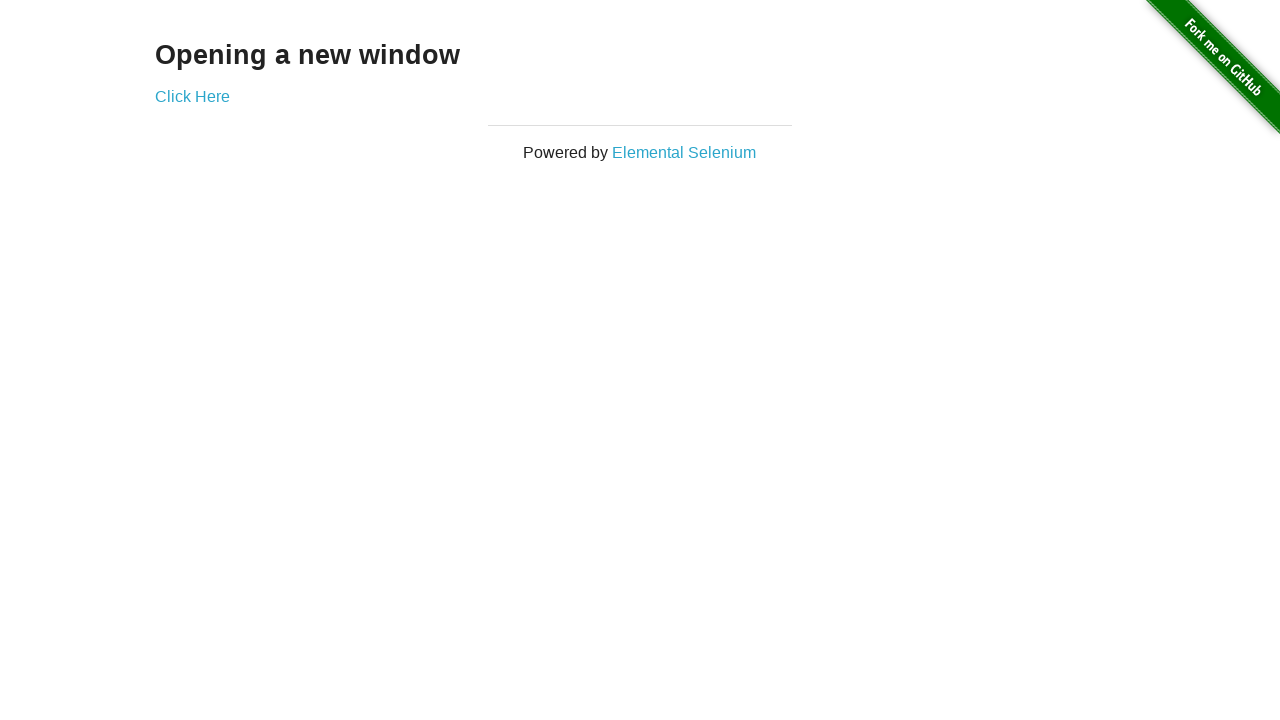

Clicked 'Elemental Selenium' link to open new tab at (684, 152) on text='Elemental Selenium'
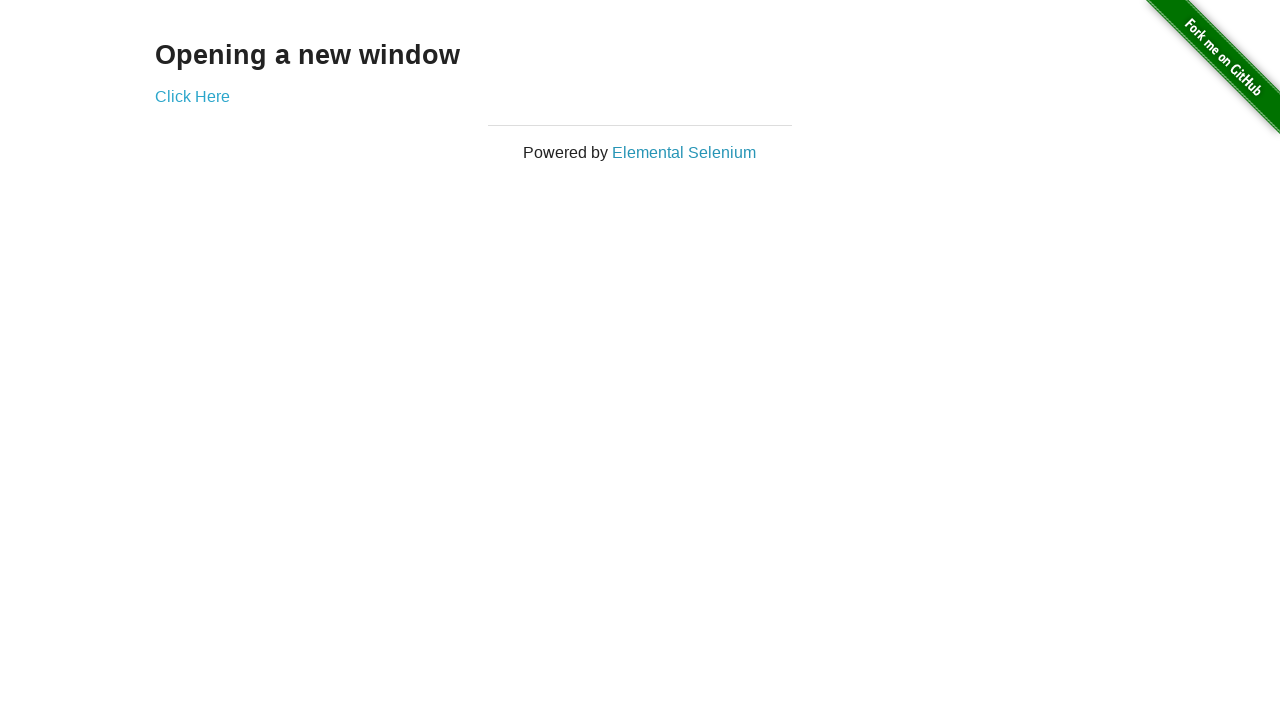

Clicked 'Click Here' link to open another tab at (192, 96) on text='Click Here'
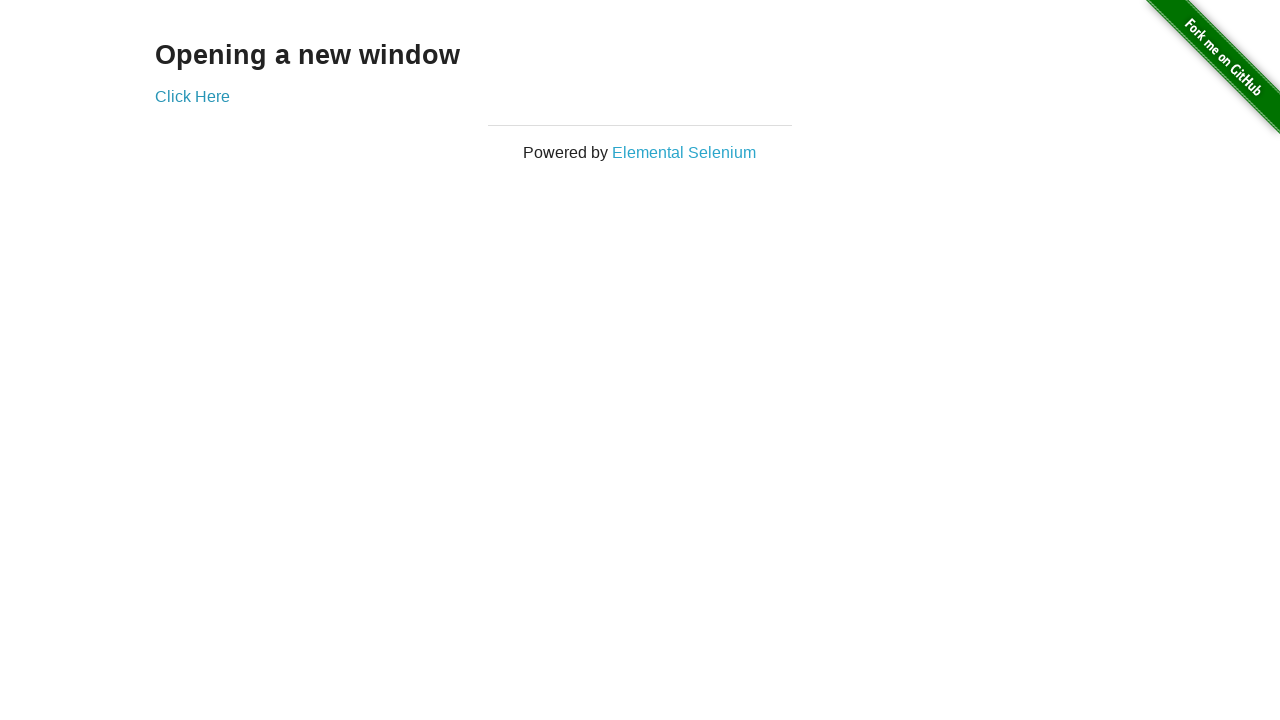

Switched to Elemental Selenium tab
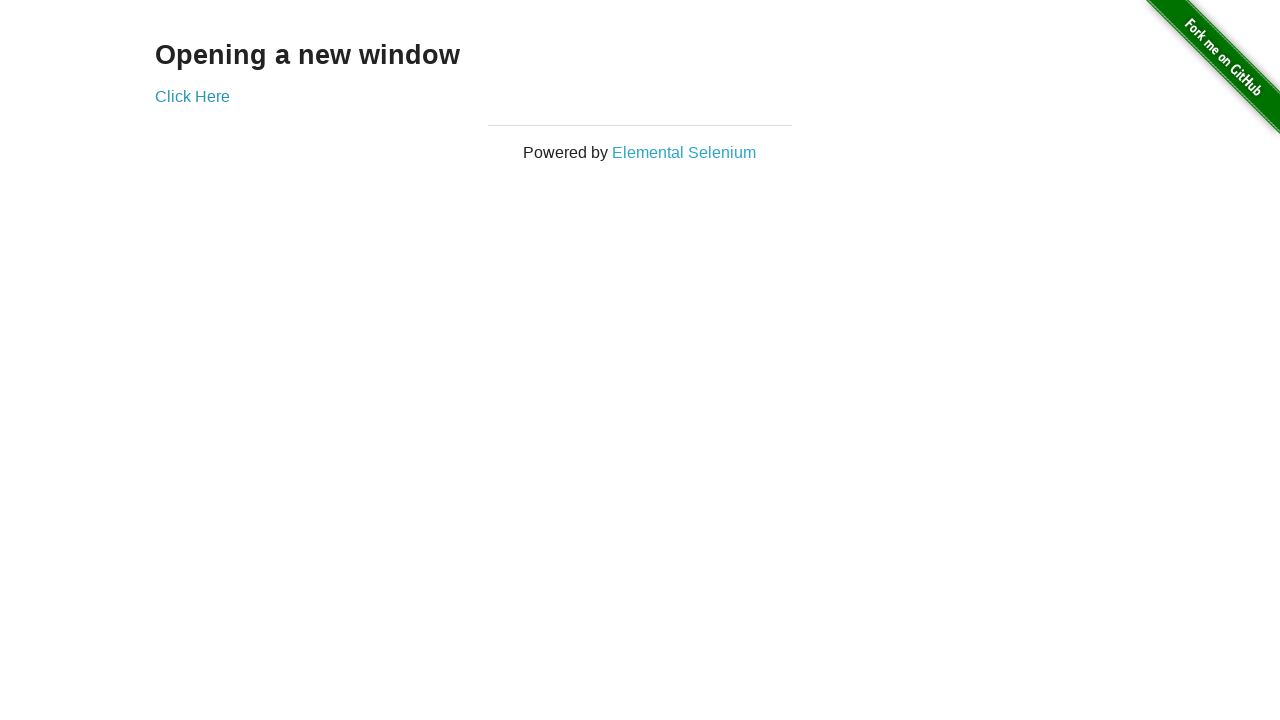

Verified Elemental Selenium page title is correct
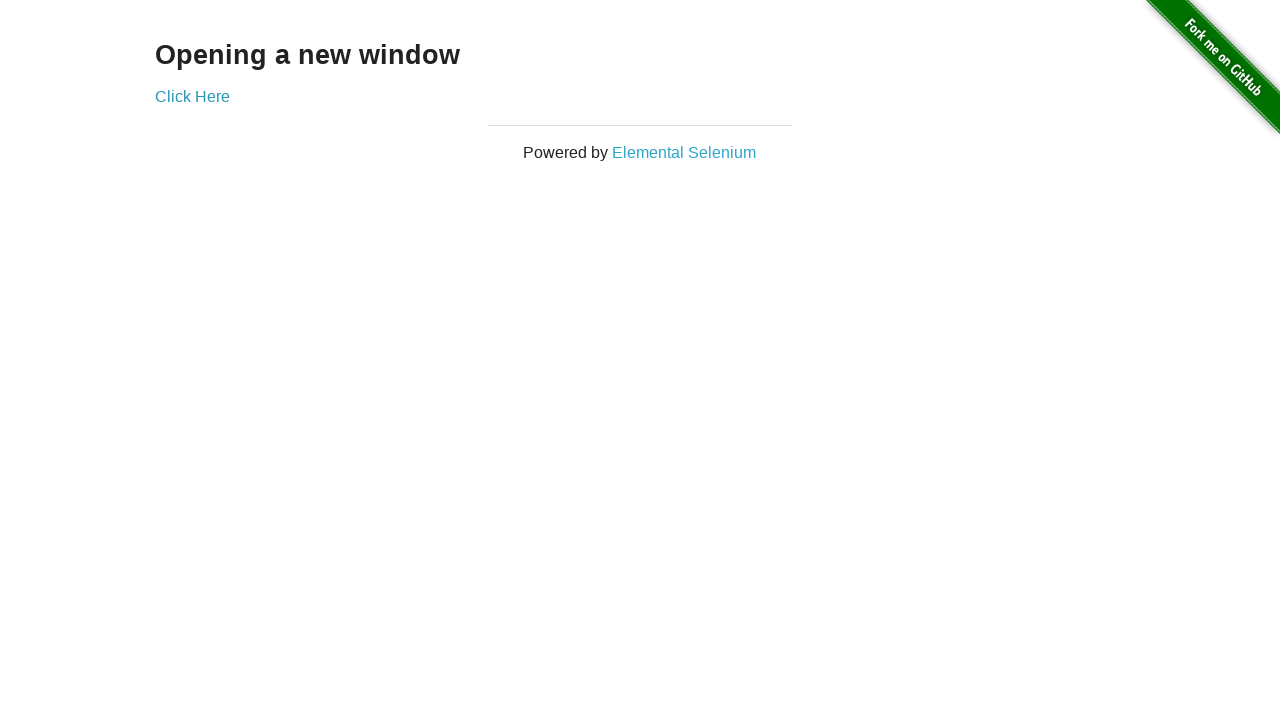

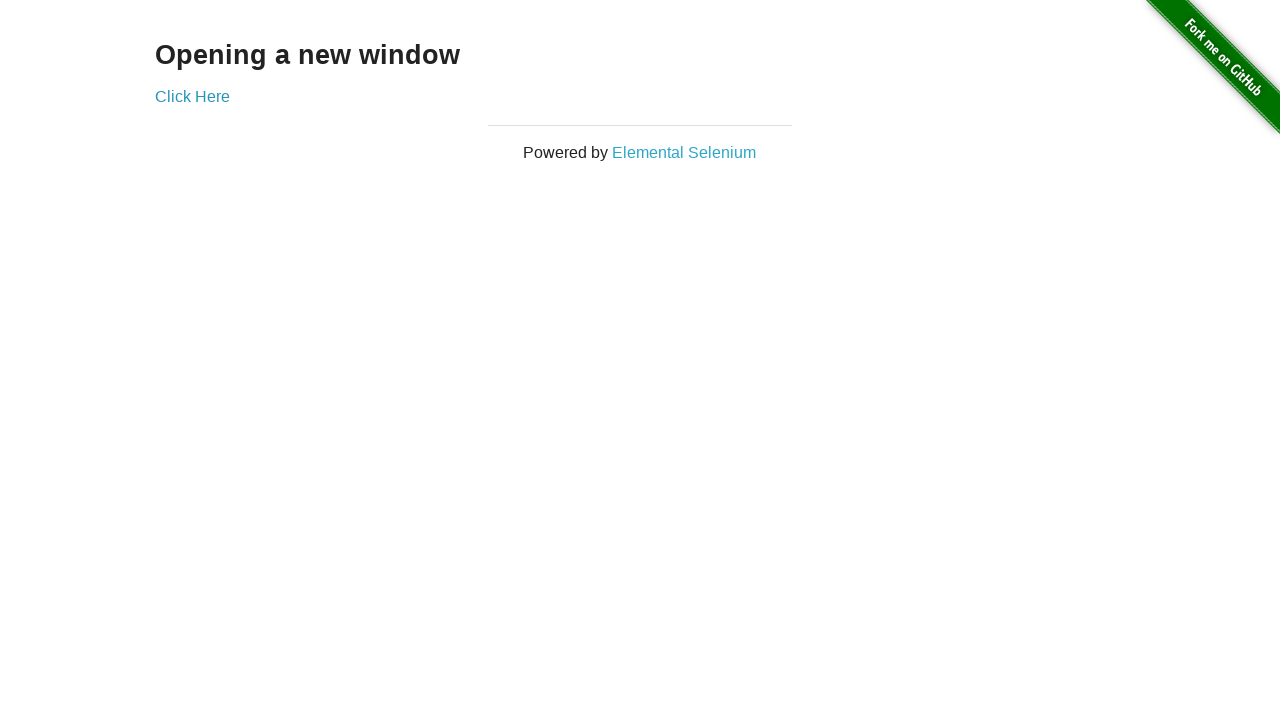